Tests checkbox functionality on a practice form by clicking three hobby checkboxes (Sports, Reading, Music) and verifying they become selected after clicking.

Starting URL: https://demoqa.com/automation-practice-form

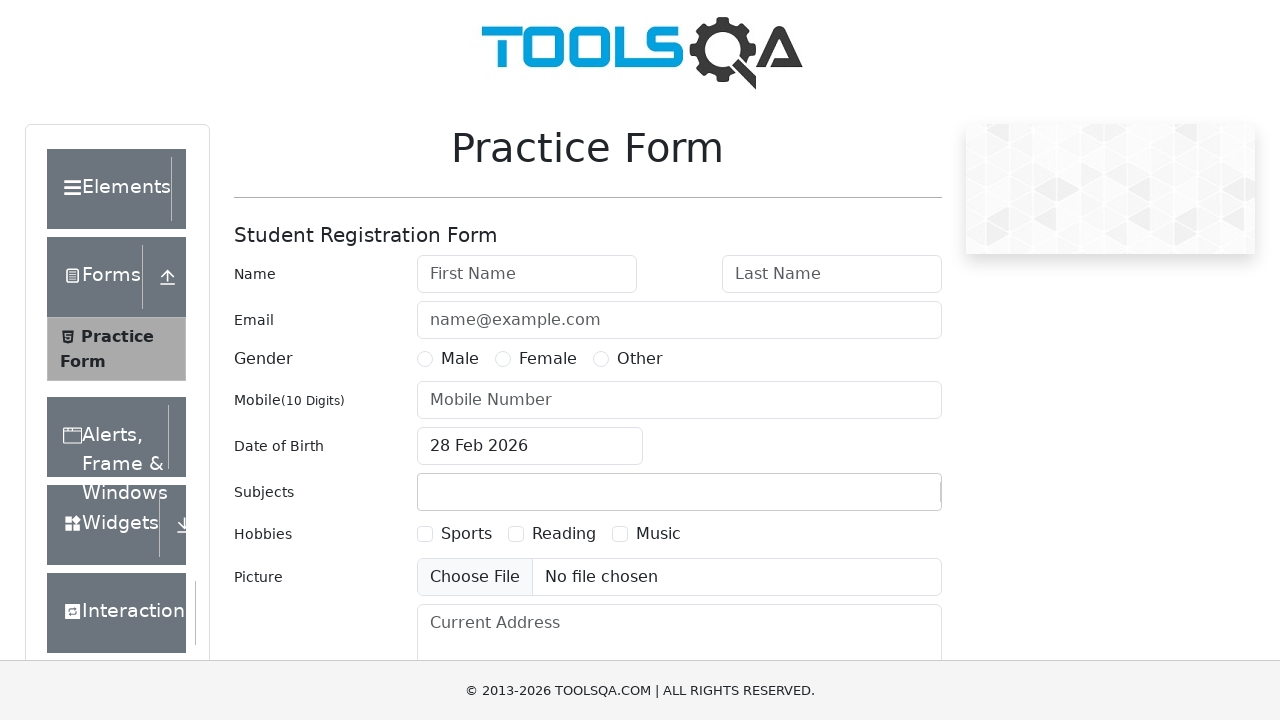

Verified Sports checkbox is initially unchecked
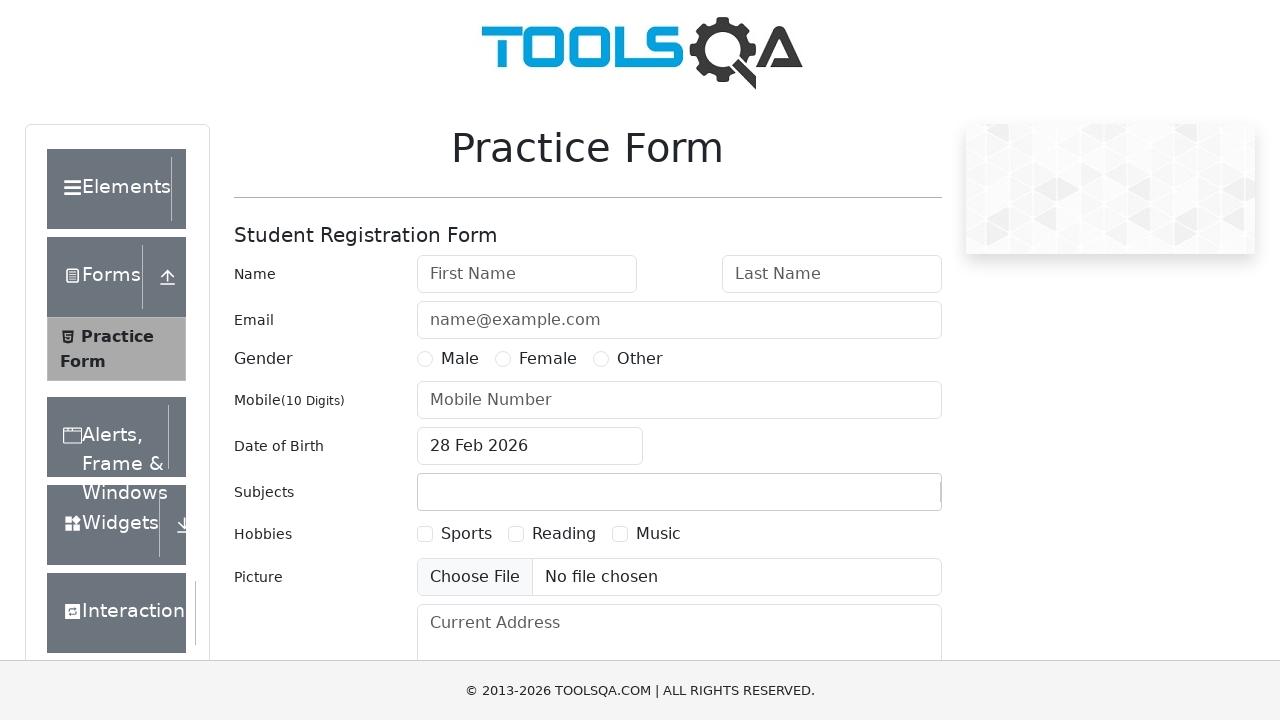

Verified Reading checkbox is initially unchecked
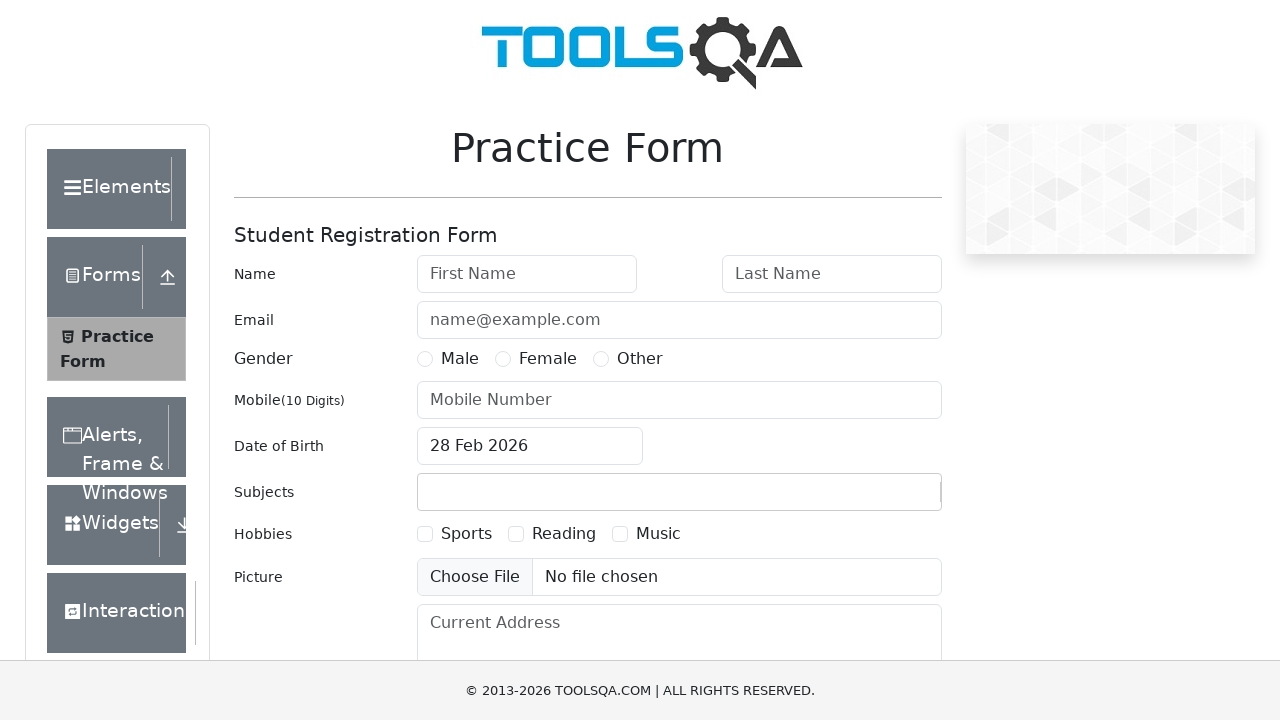

Verified Music checkbox is initially unchecked
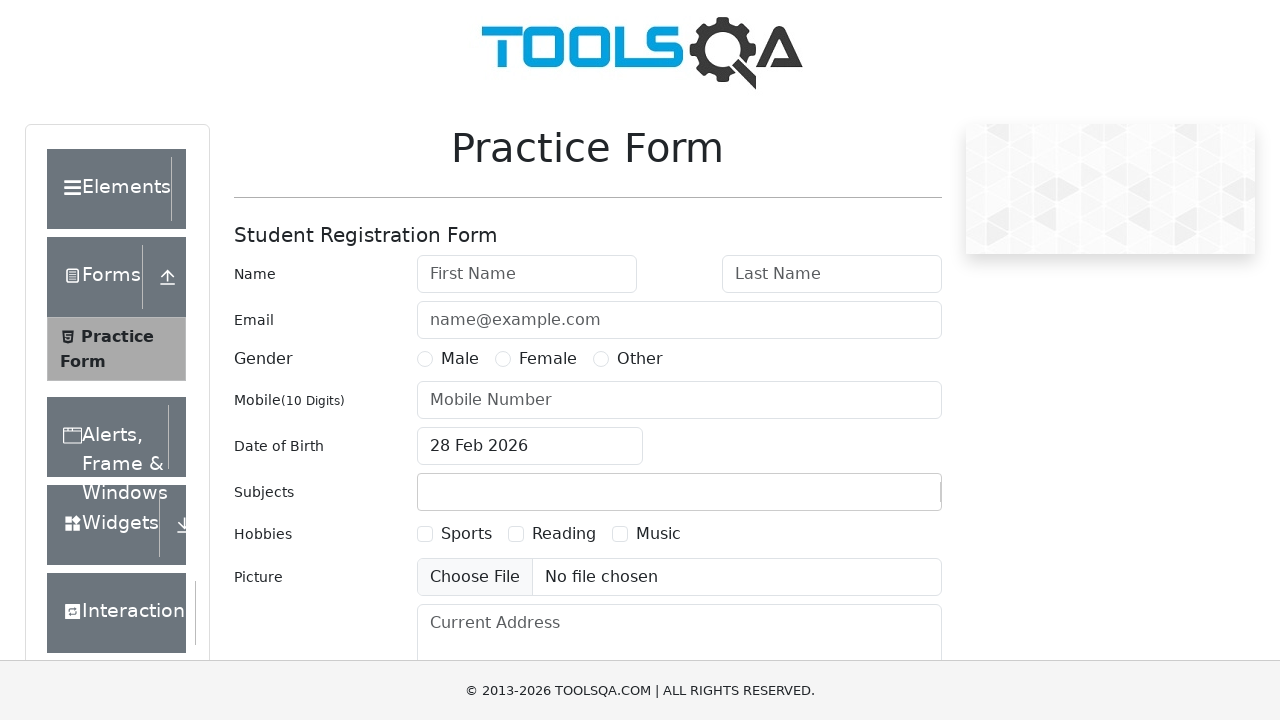

Clicked Sports checkbox at (454, 534) on xpath=//div[@id='hobbiesWrapper']/div[2]/div[1]
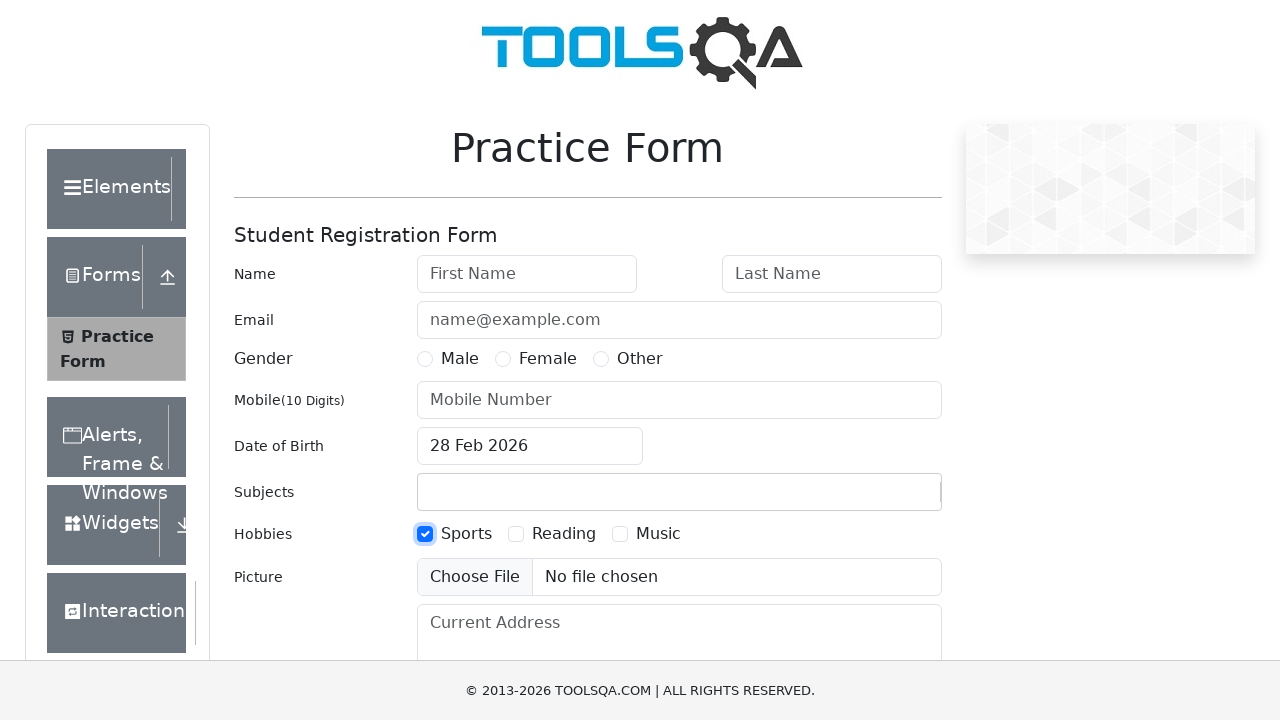

Verified Sports checkbox is now checked
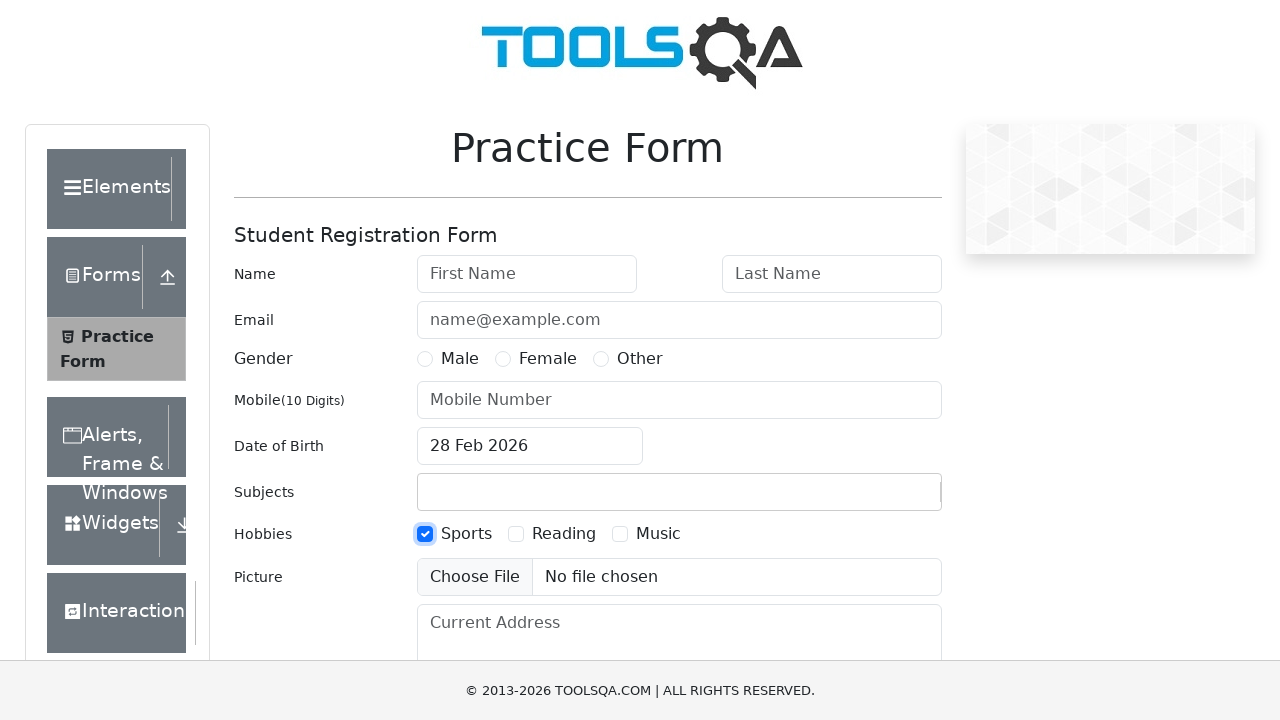

Clicked Reading checkbox at (564, 534) on label[for='hobbies-checkbox-2']
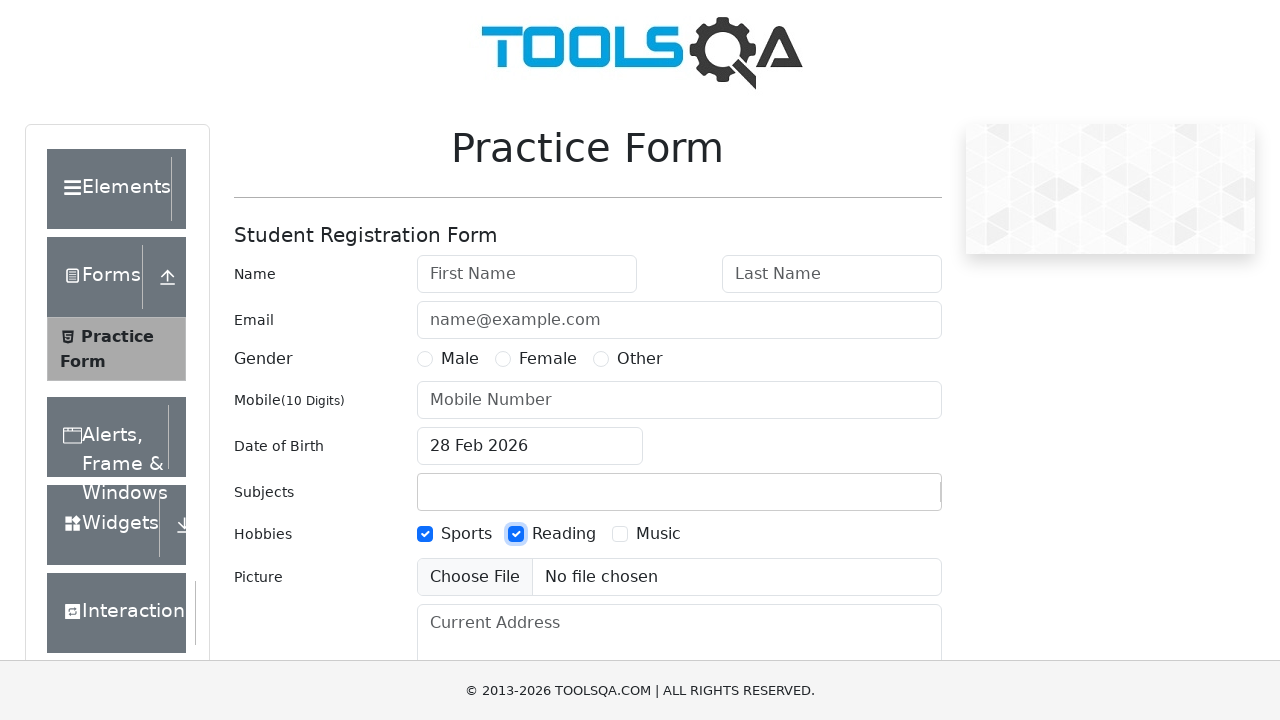

Verified Reading checkbox is now checked
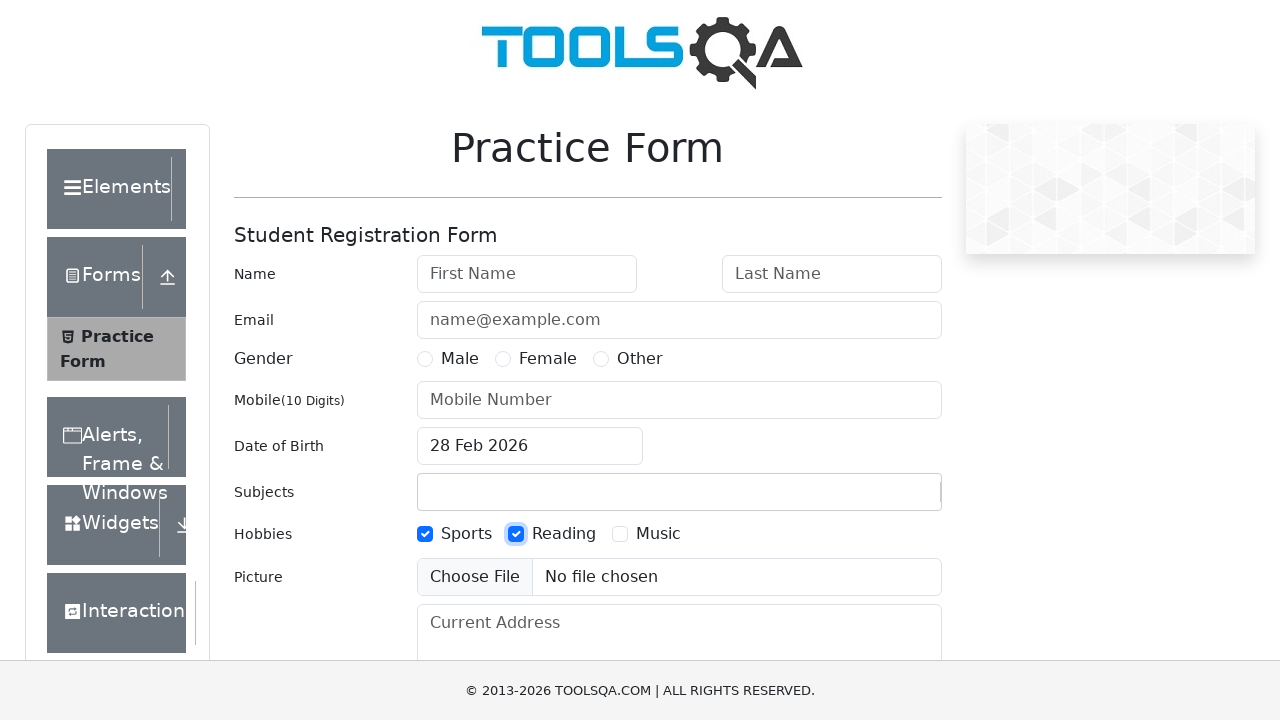

Clicked Music checkbox at (658, 534) on label[for='hobbies-checkbox-3']
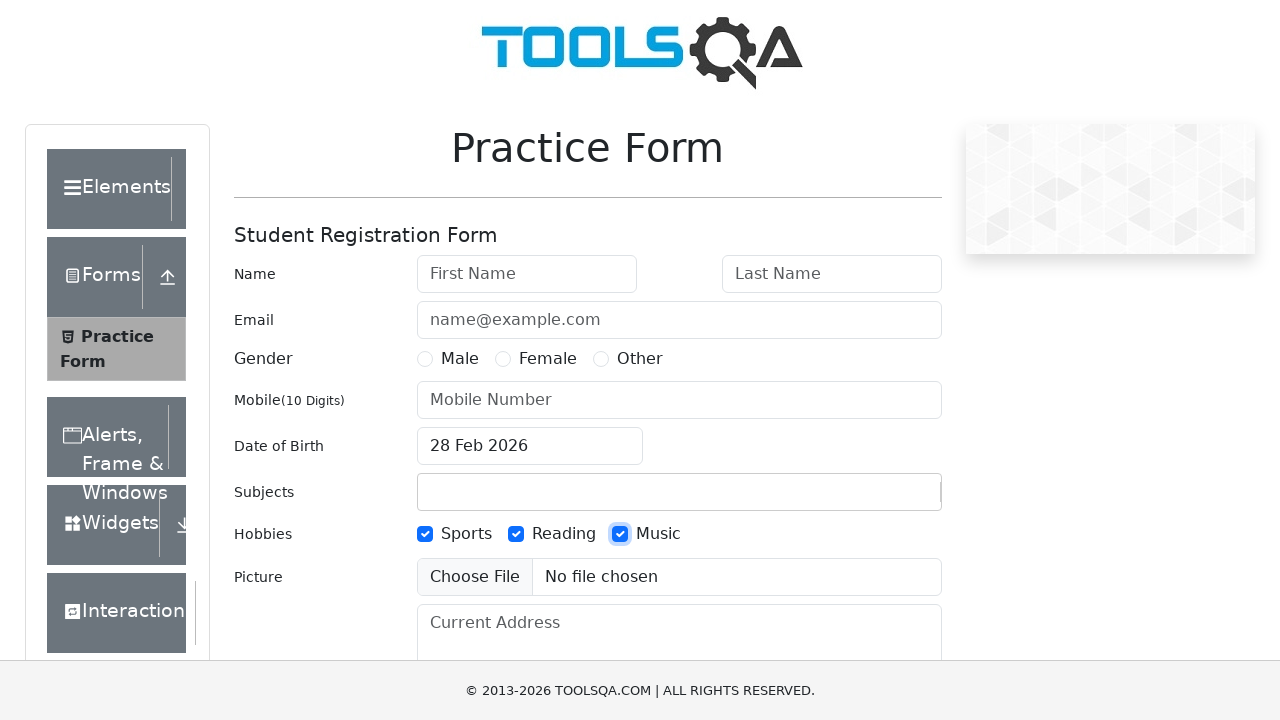

Verified Music checkbox is now checked
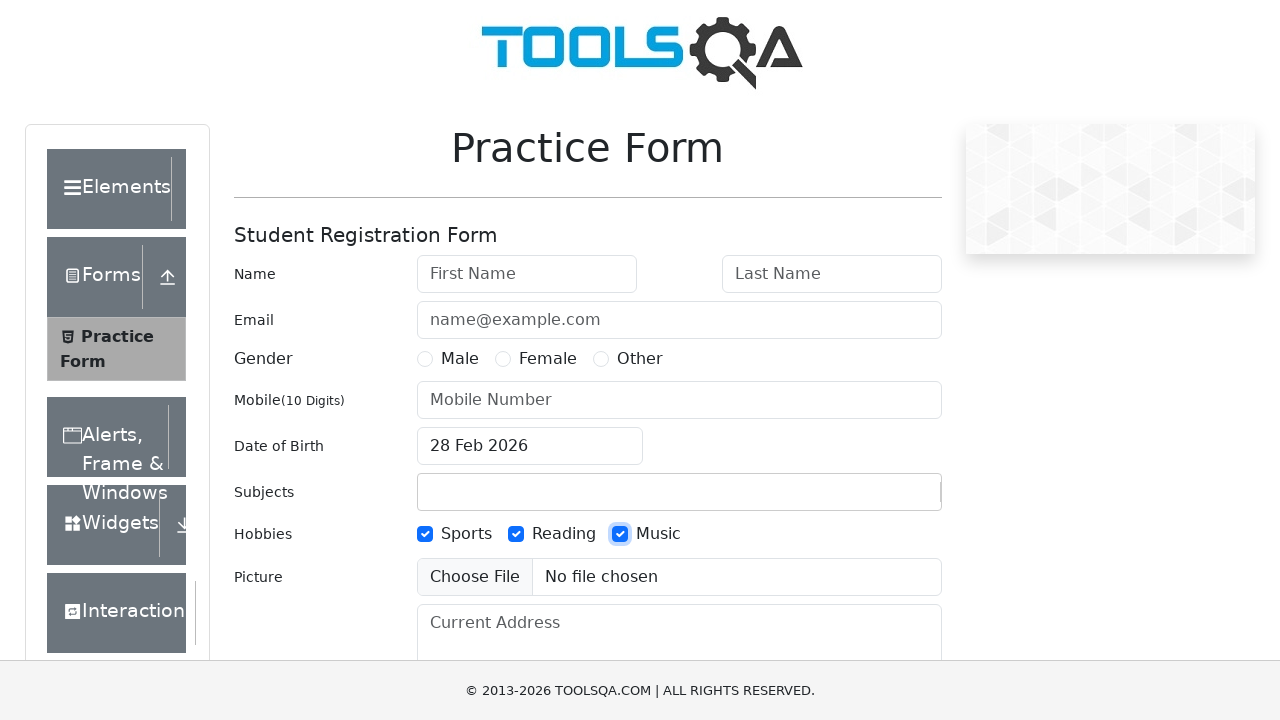

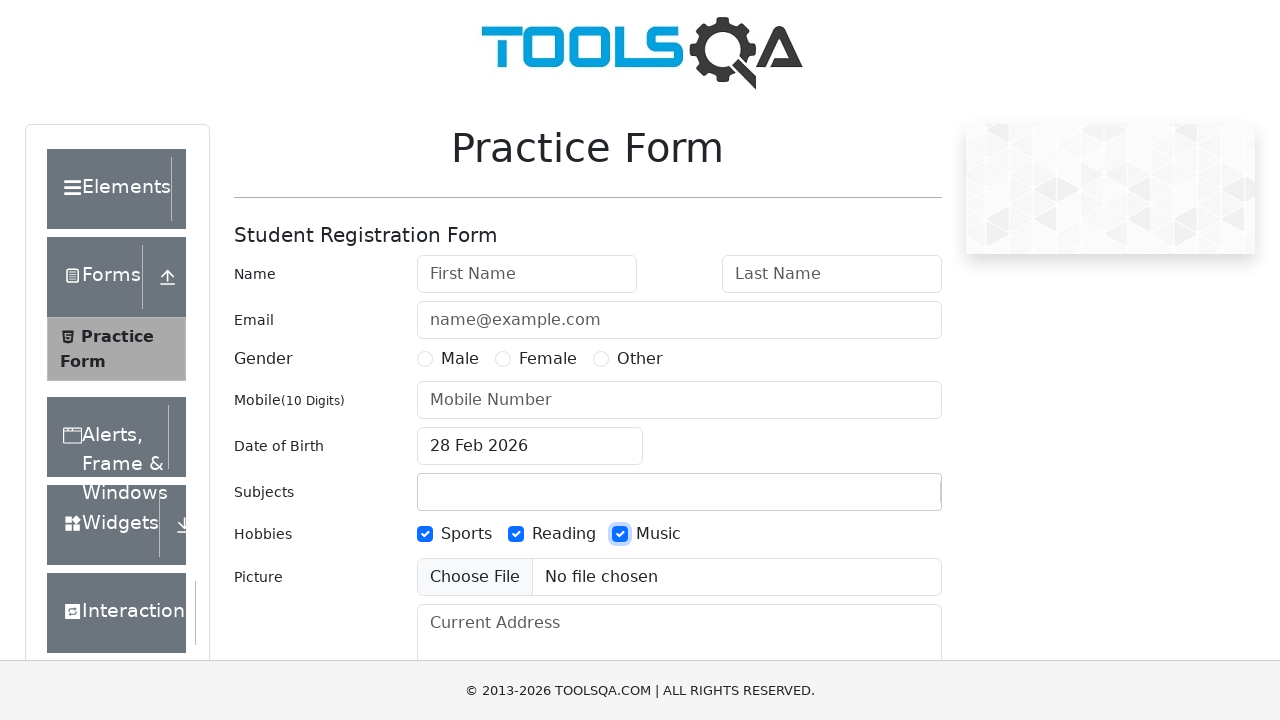